Tests a practice form by filling in personal details including name, gender, experience, date, profession, automation tools, continent selection, and multi-select commands, then submits the form.

Starting URL: https://www.techlistic.com/p/selenium-practice-form.html

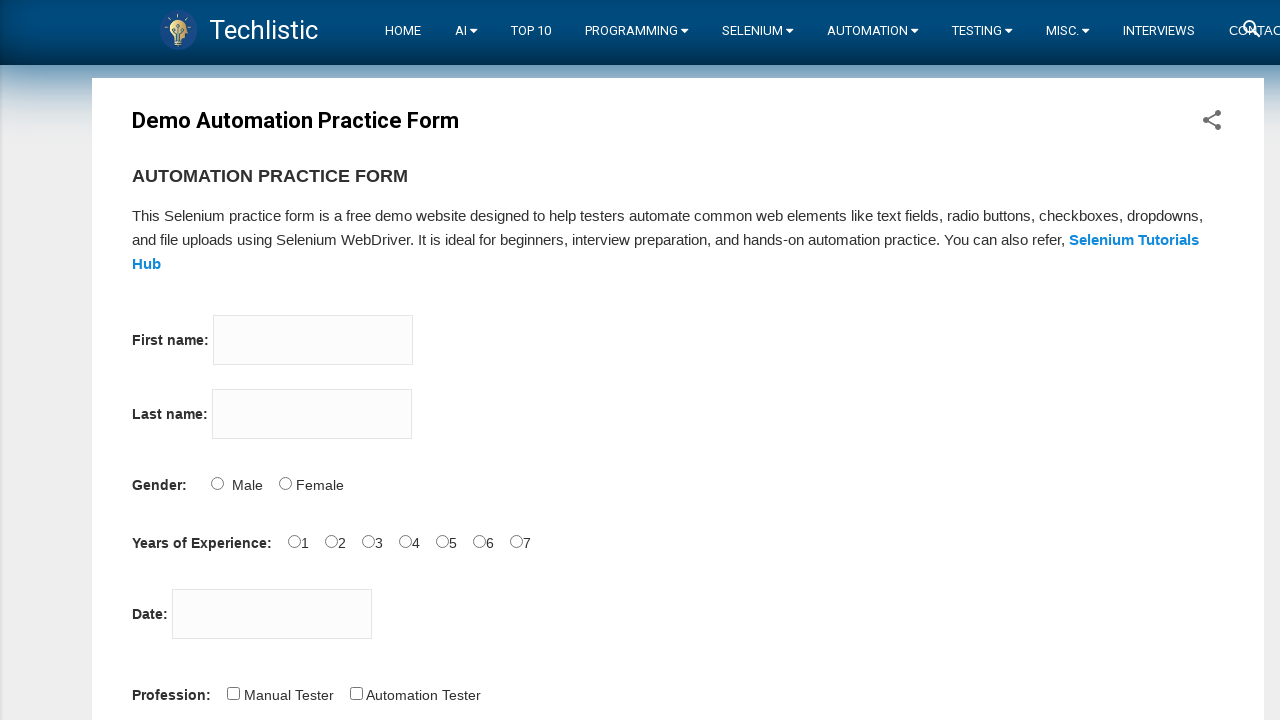

Filled first name field with 'Calin' on input[name='firstname']
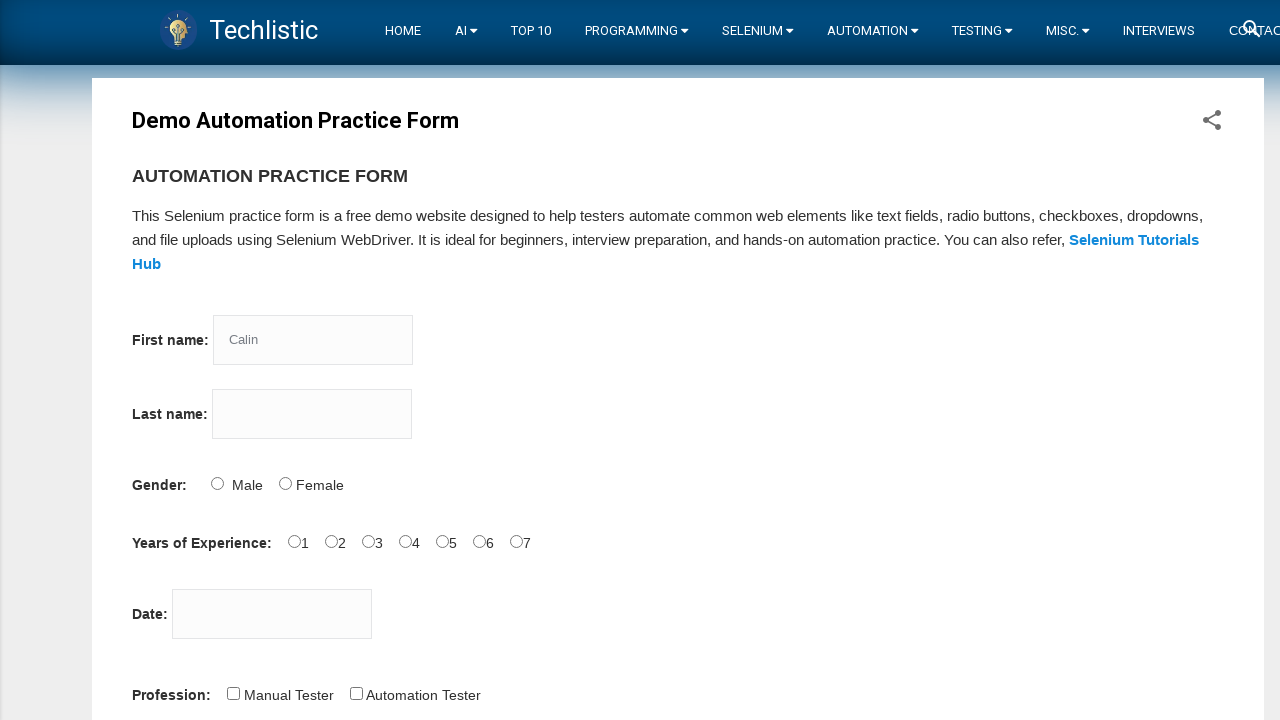

Filled last name field with 'Andreea' on input[name='lastname']
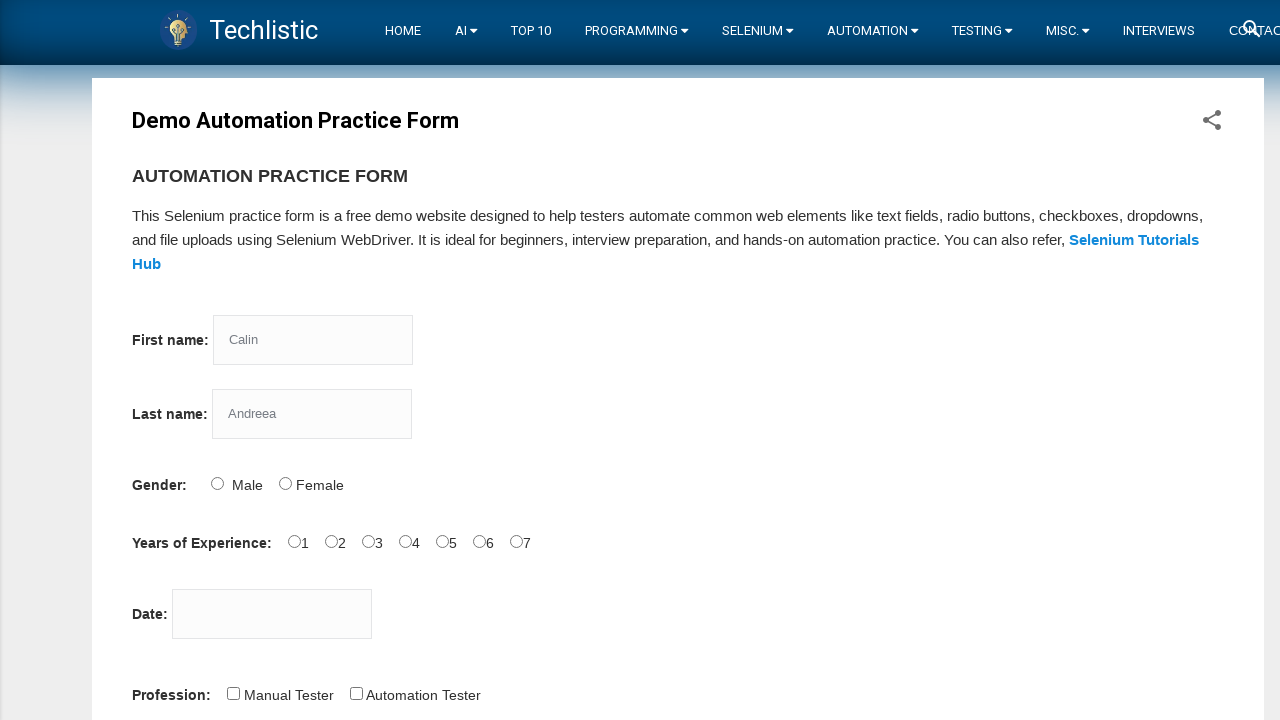

Selected Male gender at (285, 483) on #sex-1
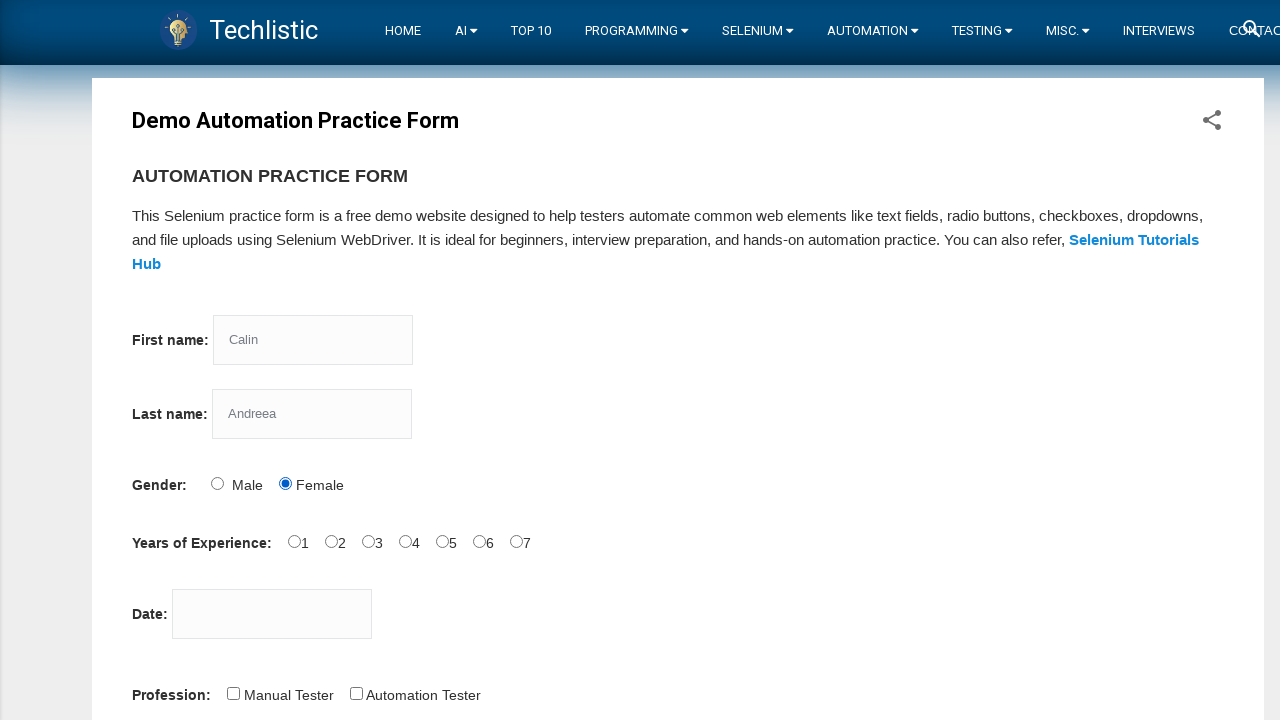

Selected 3 years of experience at (405, 541) on #exp-3
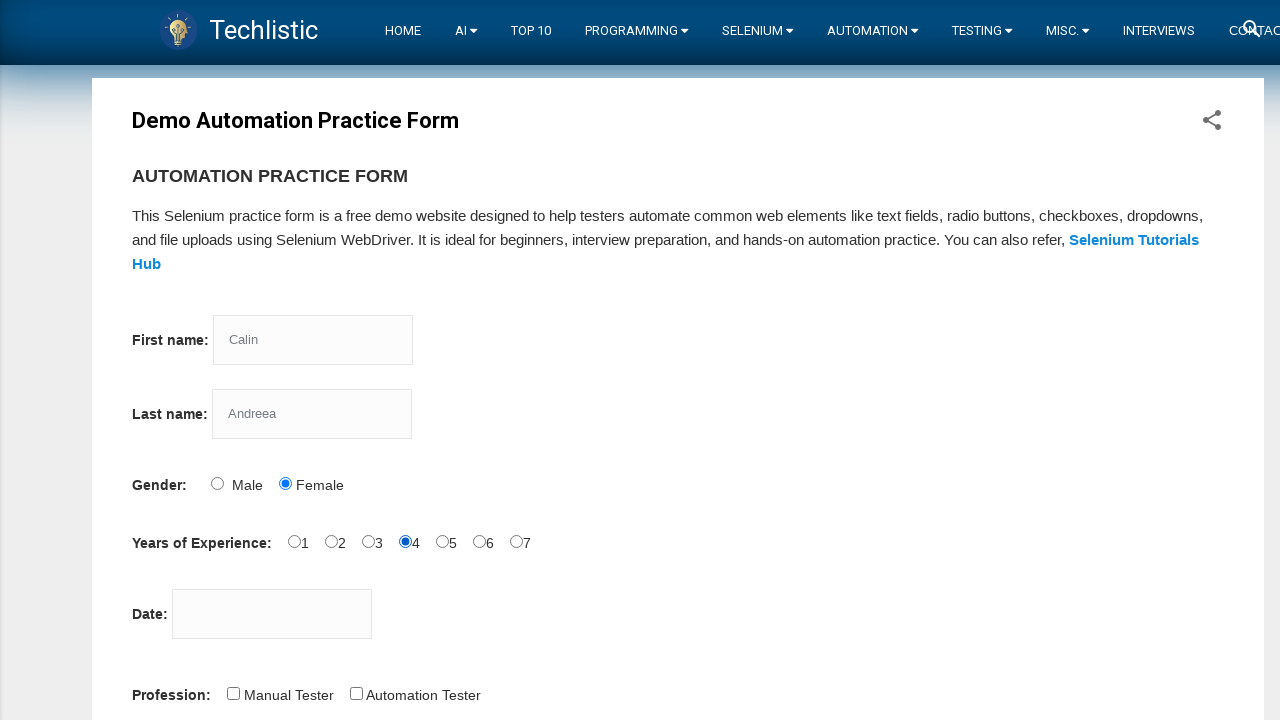

Filled date field with '19/11/2000' on #datepicker
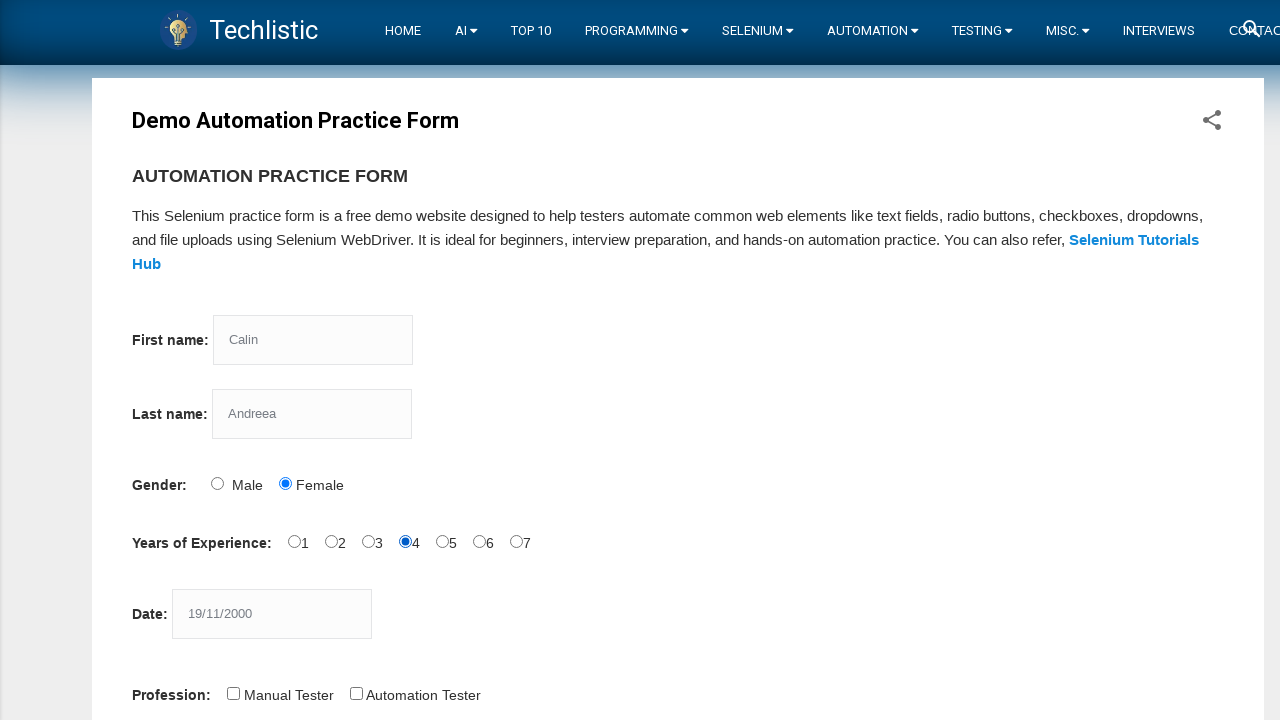

Selected Manual Tester profession at (233, 693) on #profession-0
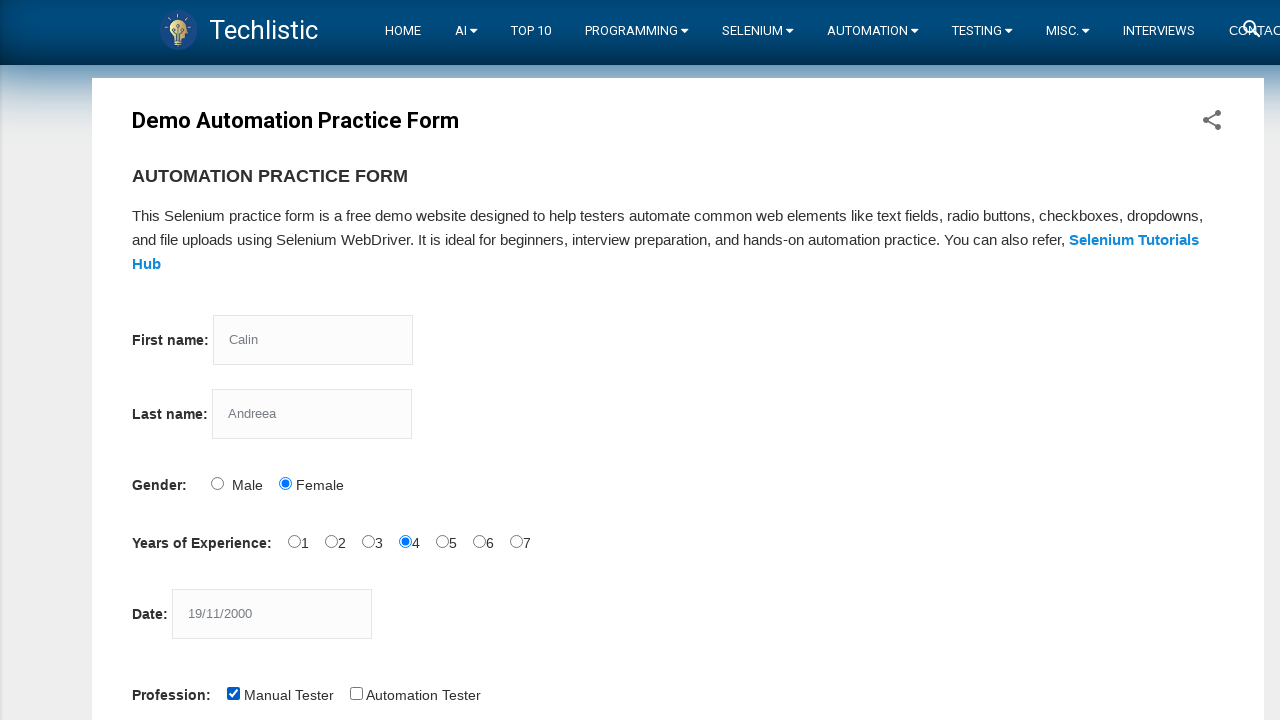

Selected Selenium IDE automation tool at (346, 360) on #tool-1
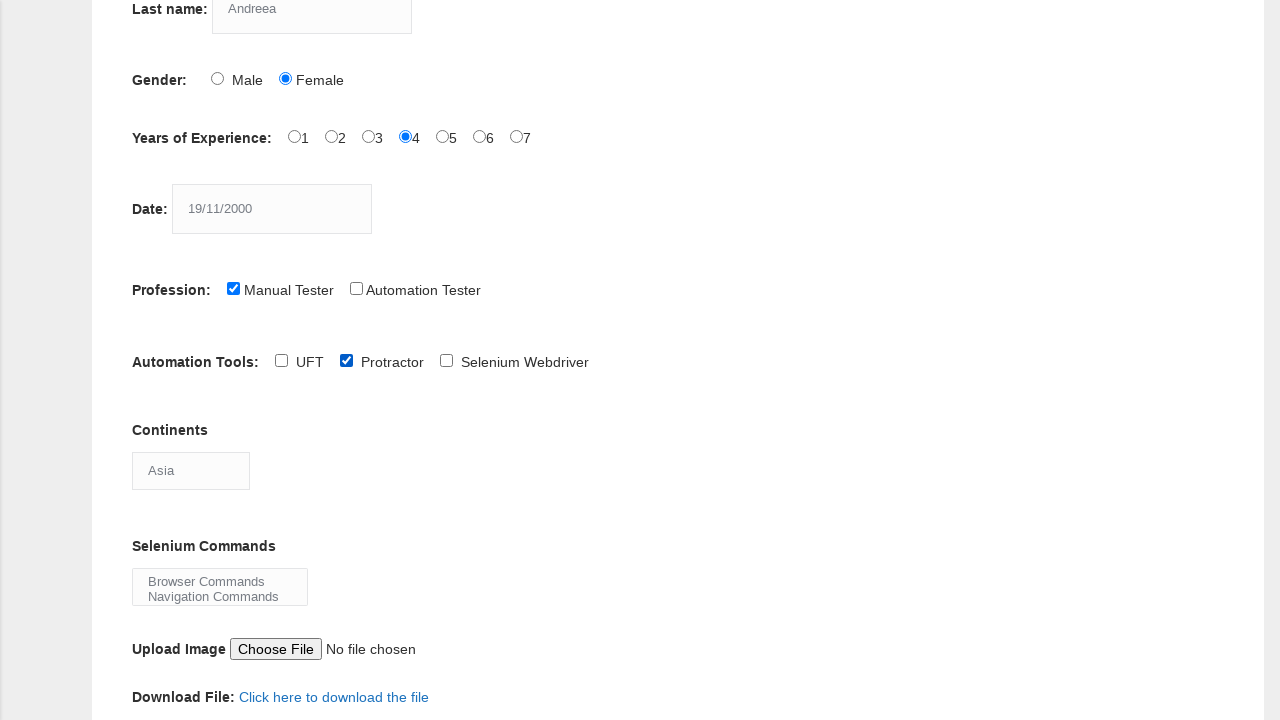

Selected Europe from continents dropdown on select[name='continents']
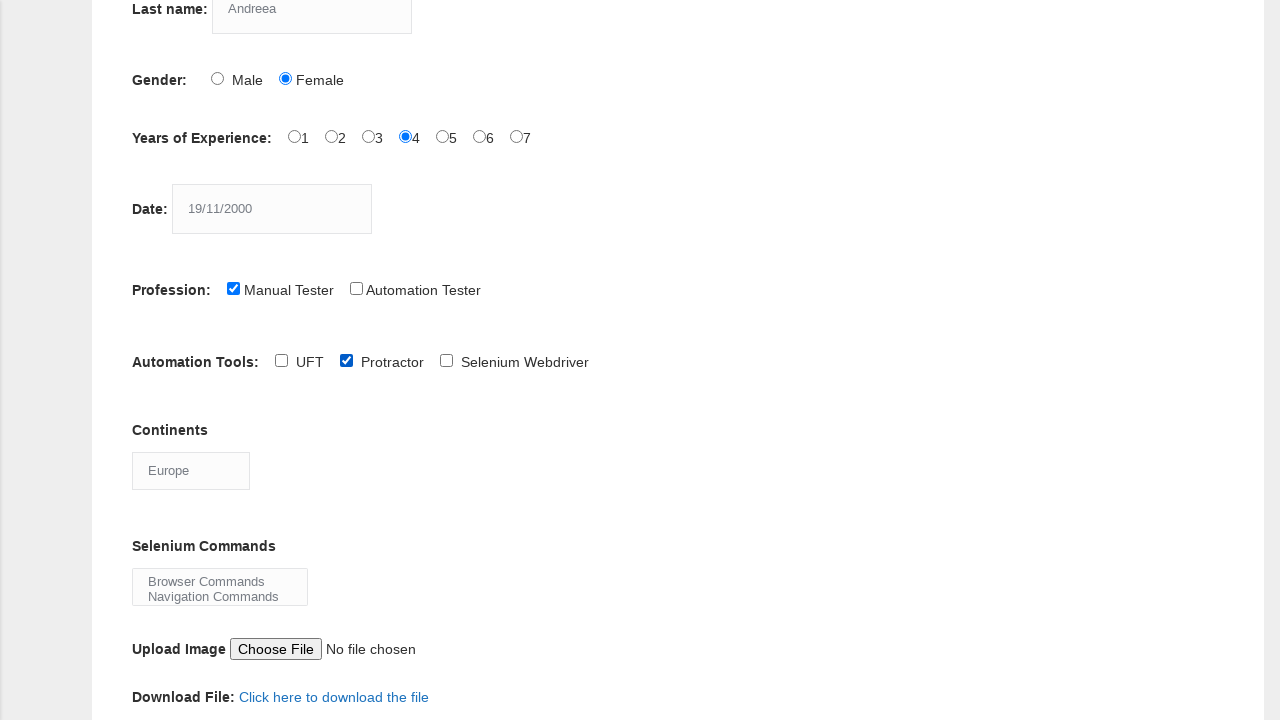

Selected Wait Commands from Selenium commands on select[name='selenium_commands']
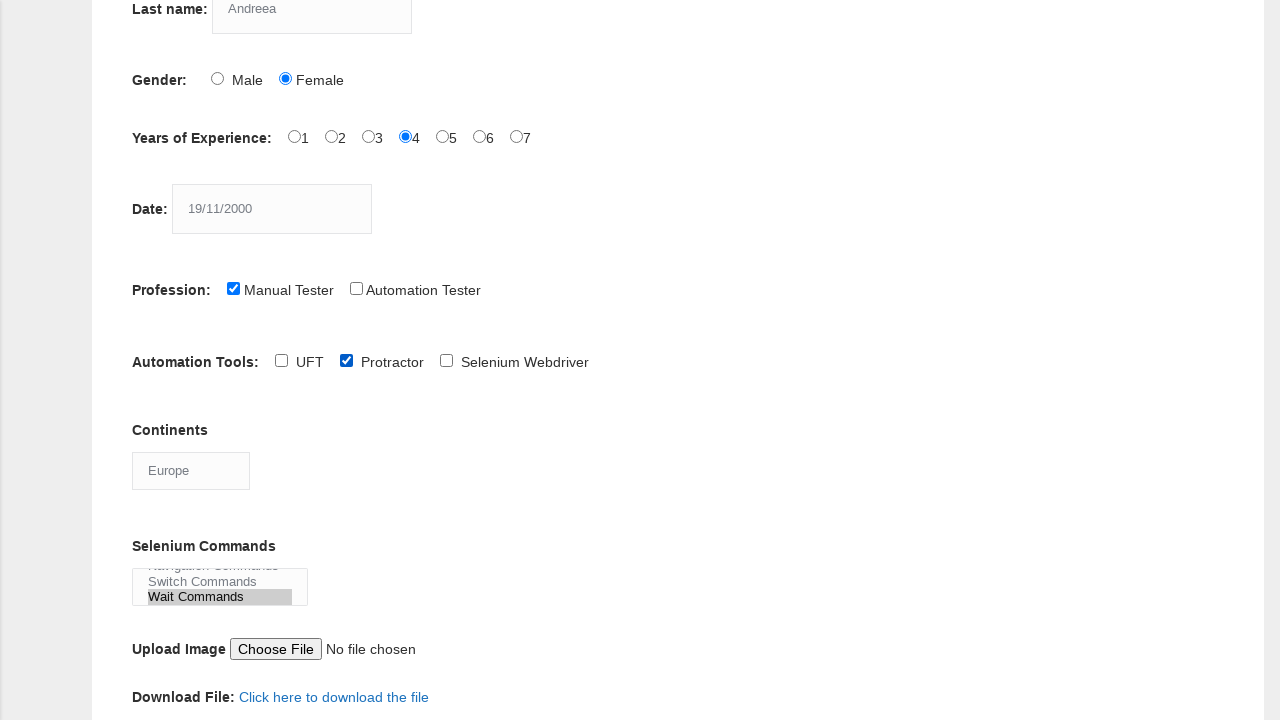

Pressed Control key down for multi-select
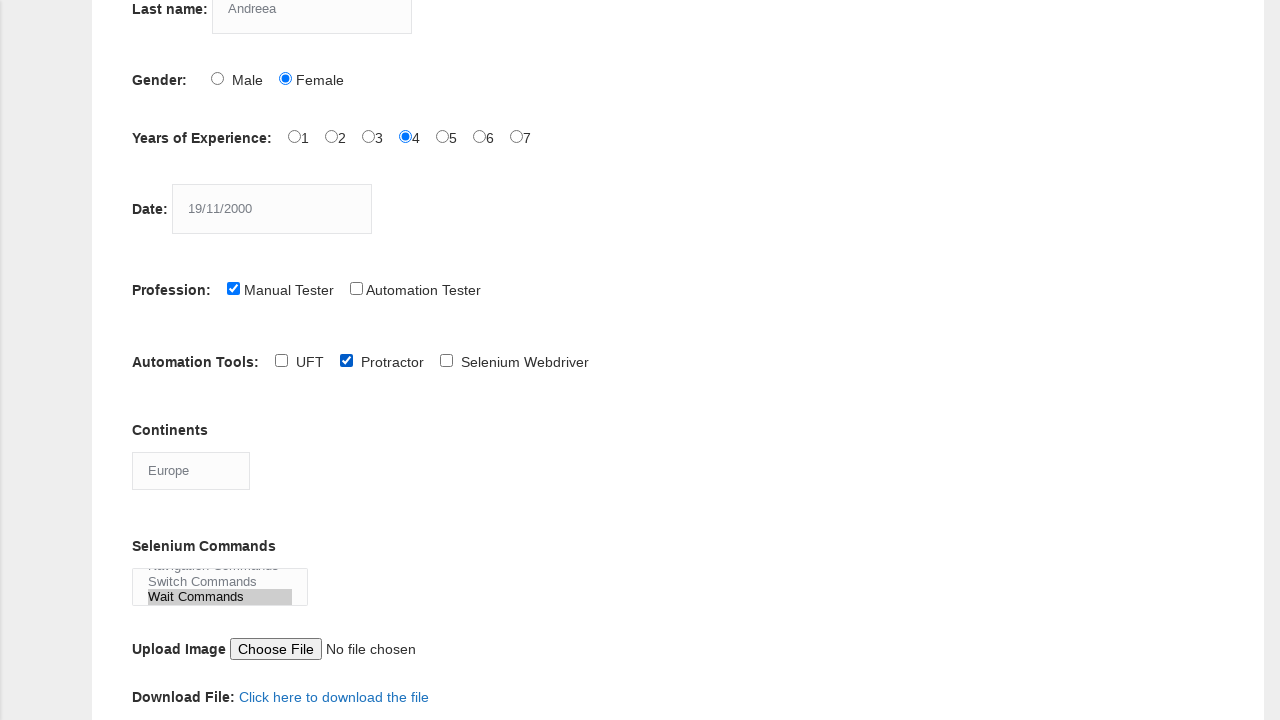

Selected Switch Commands while holding Control on select[name='selenium_commands']
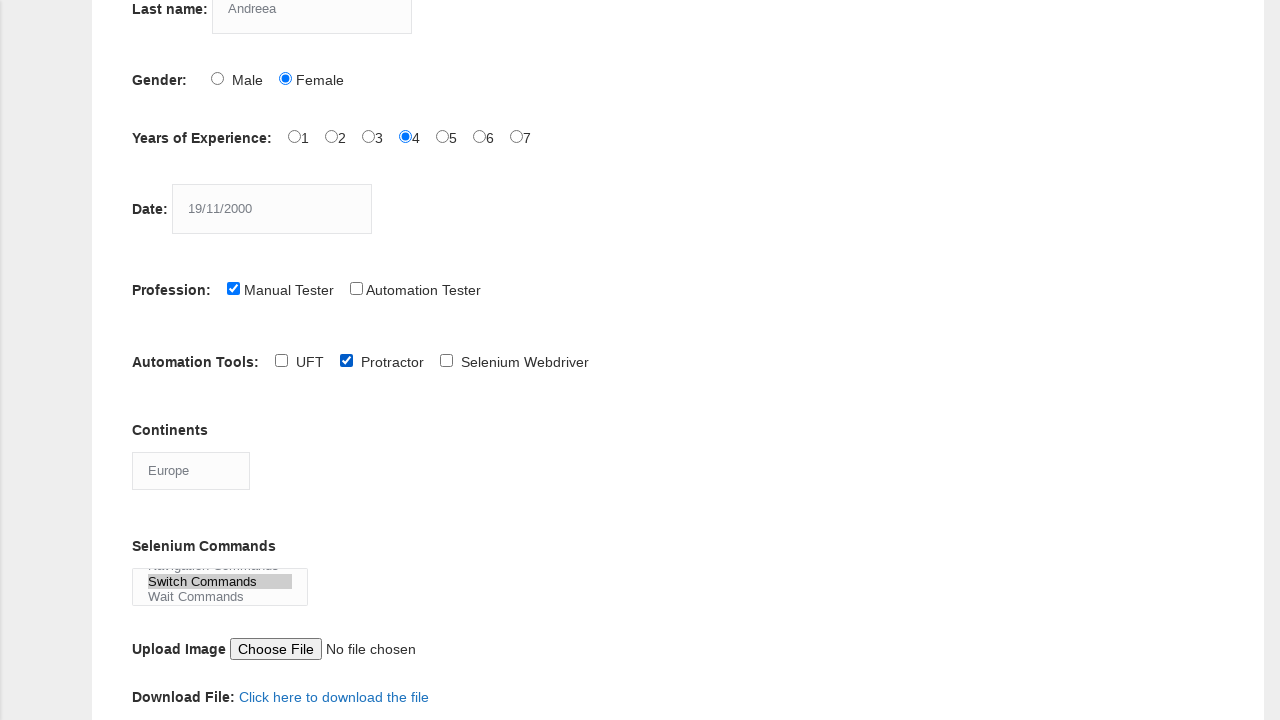

Released Control key
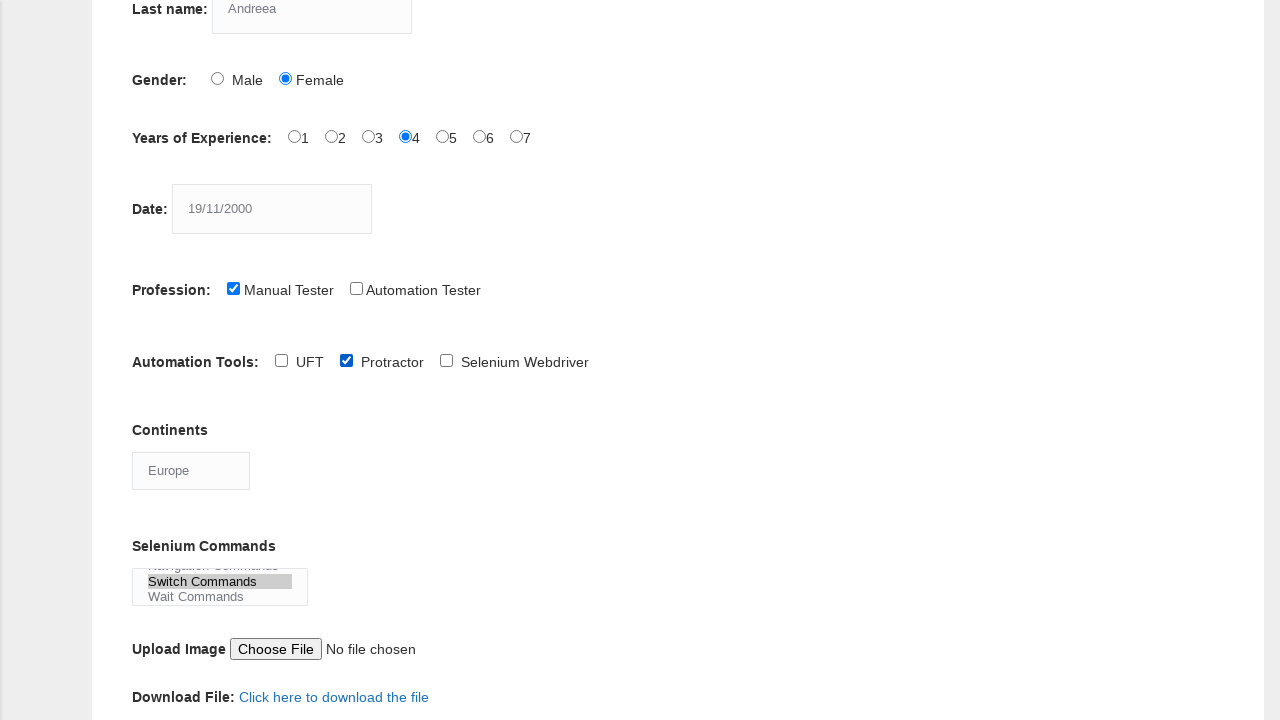

Clicked submit button to submit the practice form at (157, 360) on #submit
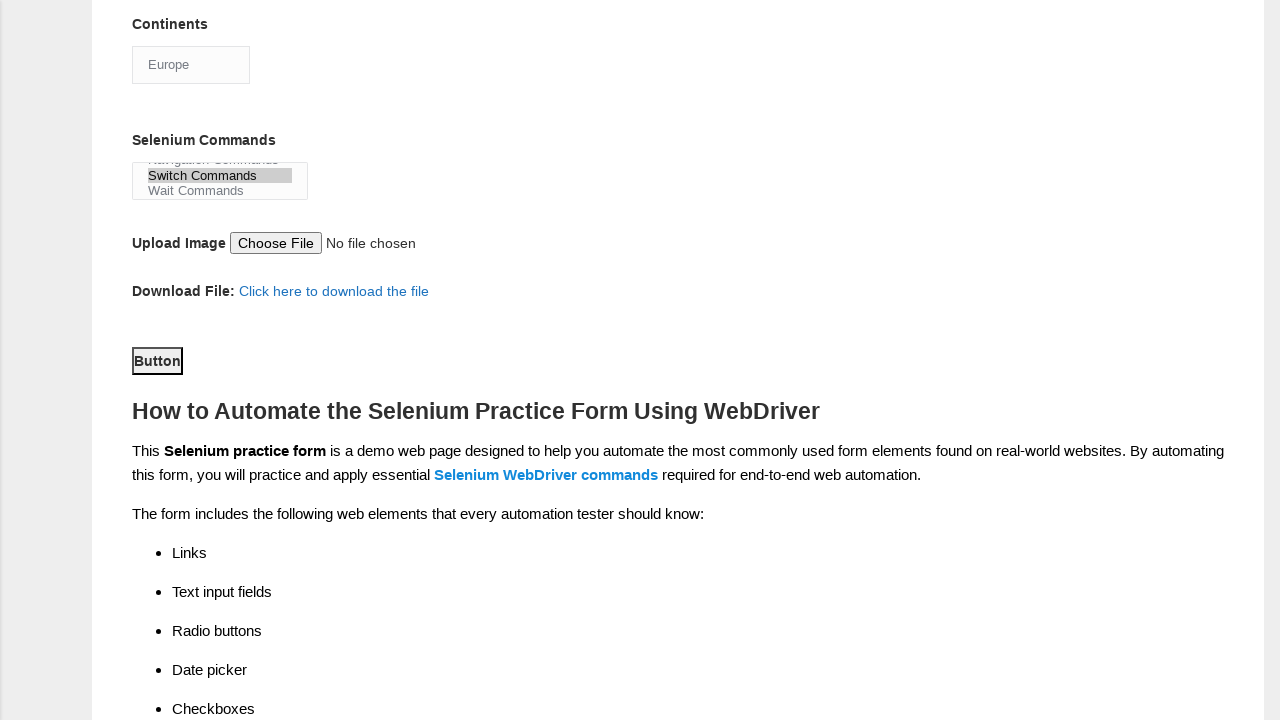

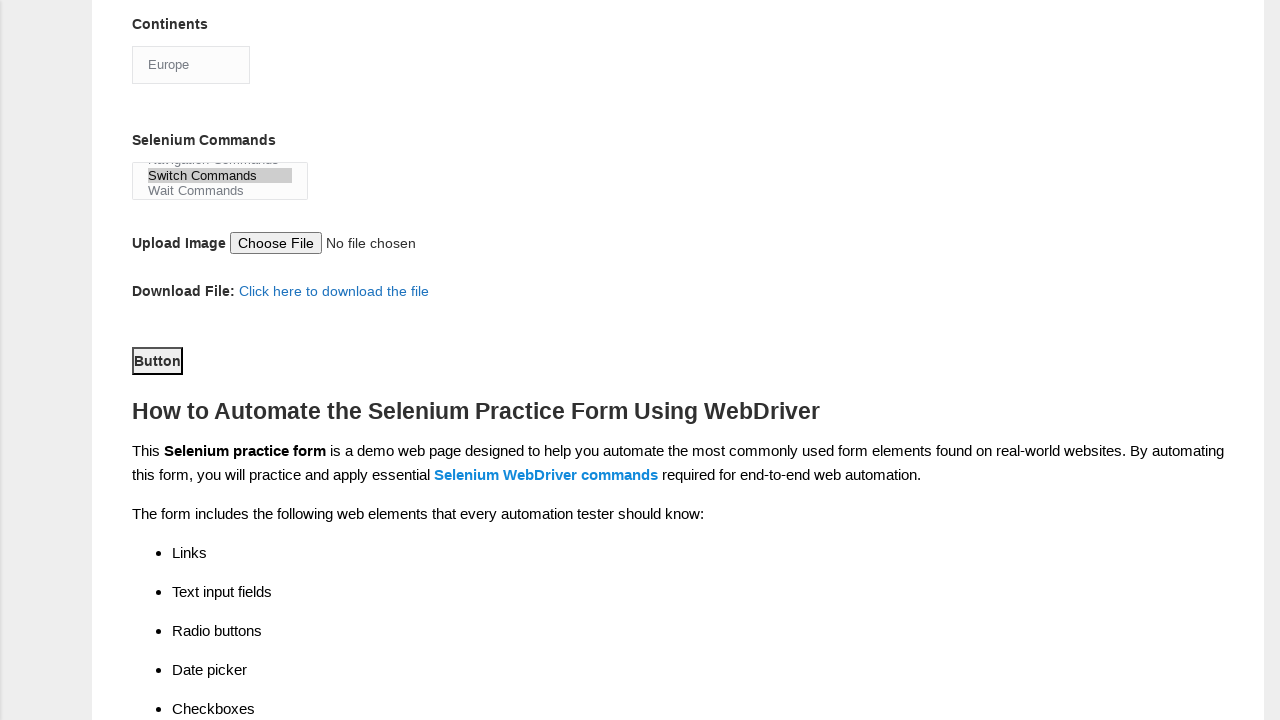